Validates that the LinkedIn link points to the correct URL

Starting URL: https://jaredwebber.dev

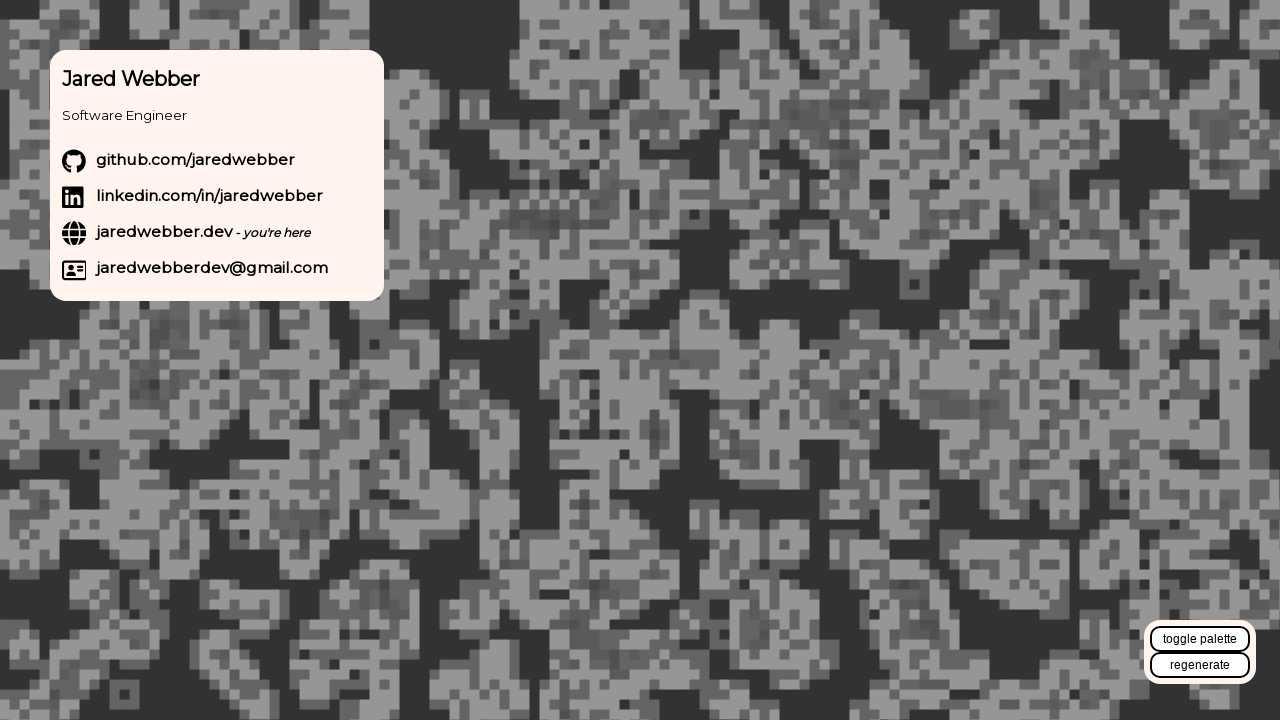

Located LinkedIn link element
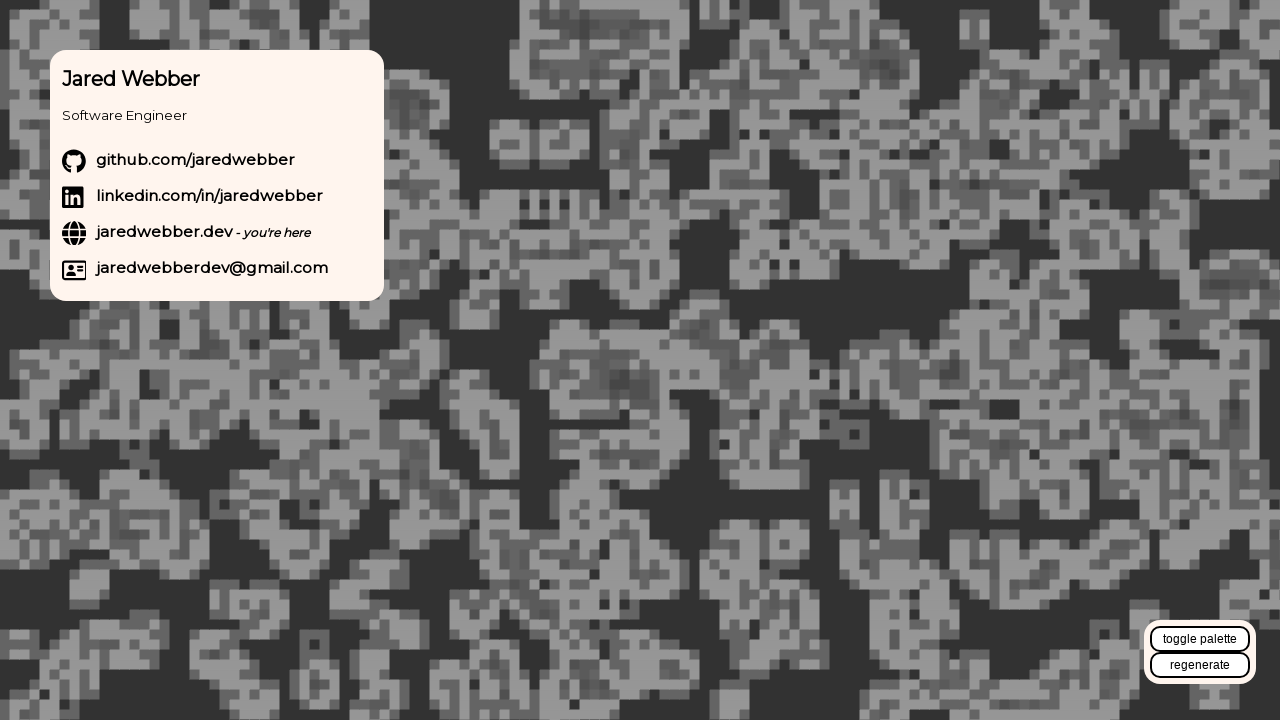

Verified LinkedIn link points to correct URL
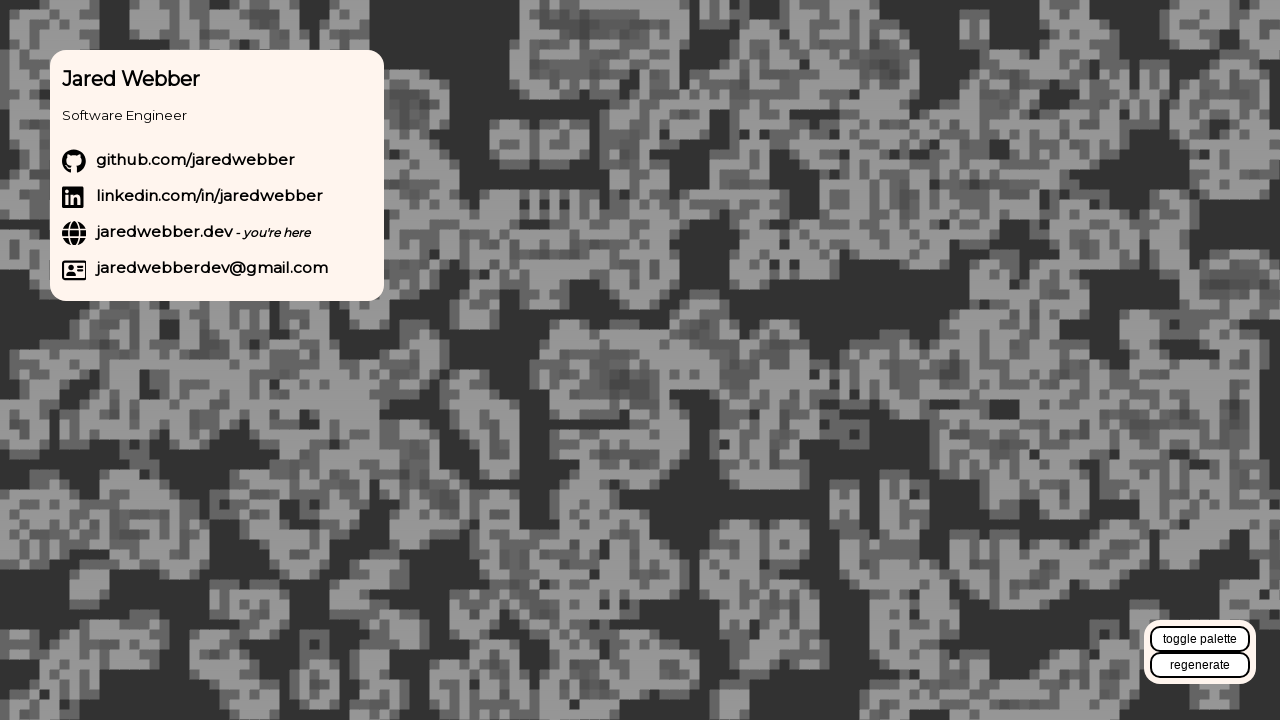

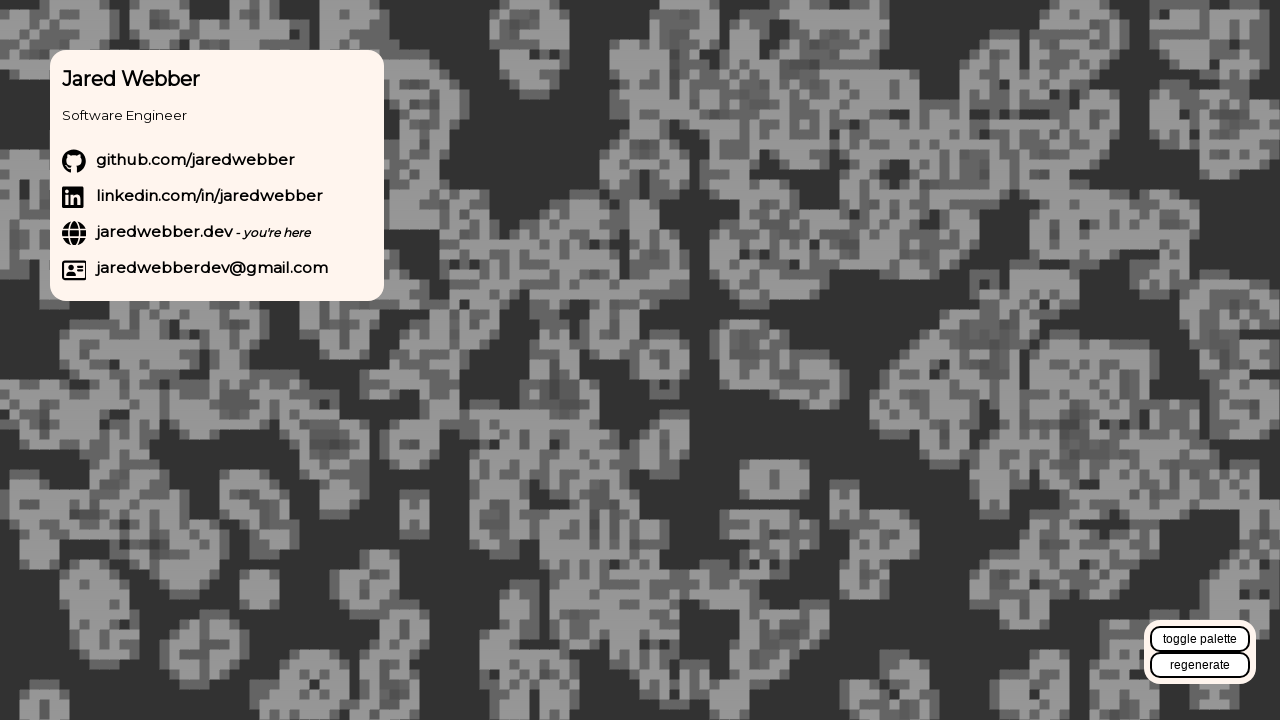